Interacts with an online piano keyboard by clicking various piano key buttons in sequence to play a melody on a music lesson page.

Starting URL: https://www.apronus.com/music/lessons/unit01.htm

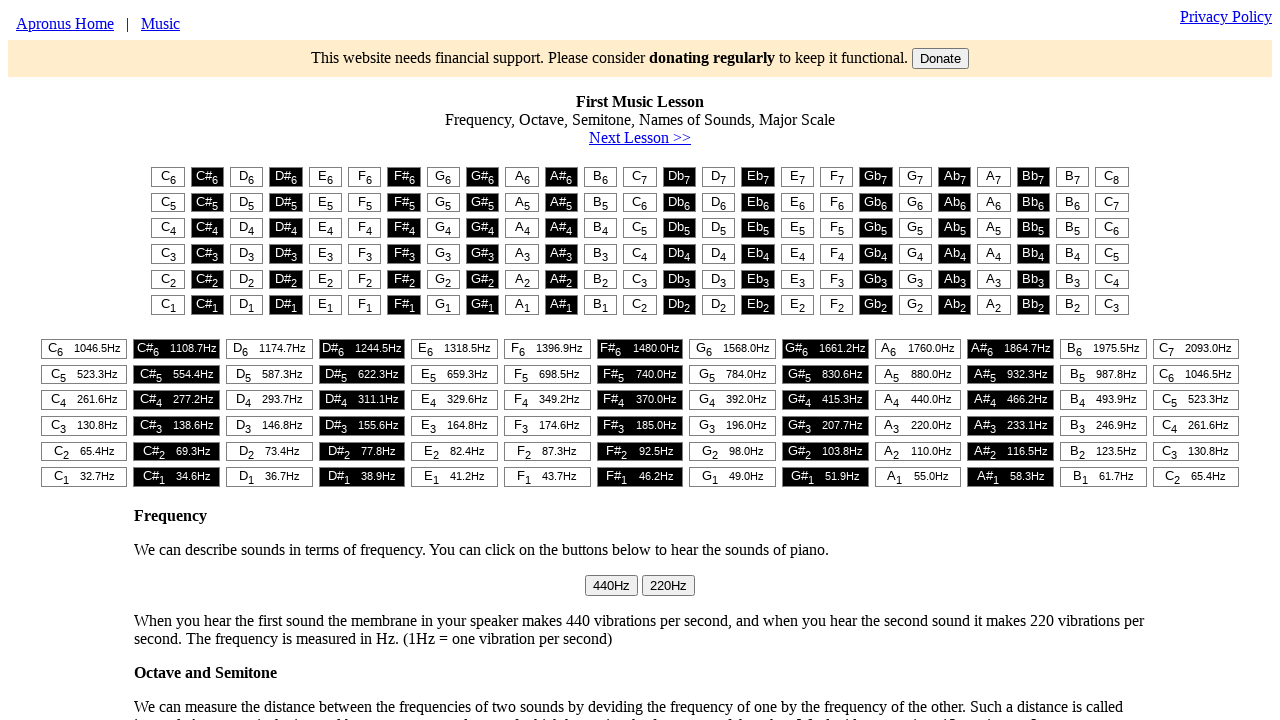

Clicked piano key at column 1 at (168, 177) on #t1 > table > tr:nth-child(1) > td:nth-child(1) > button
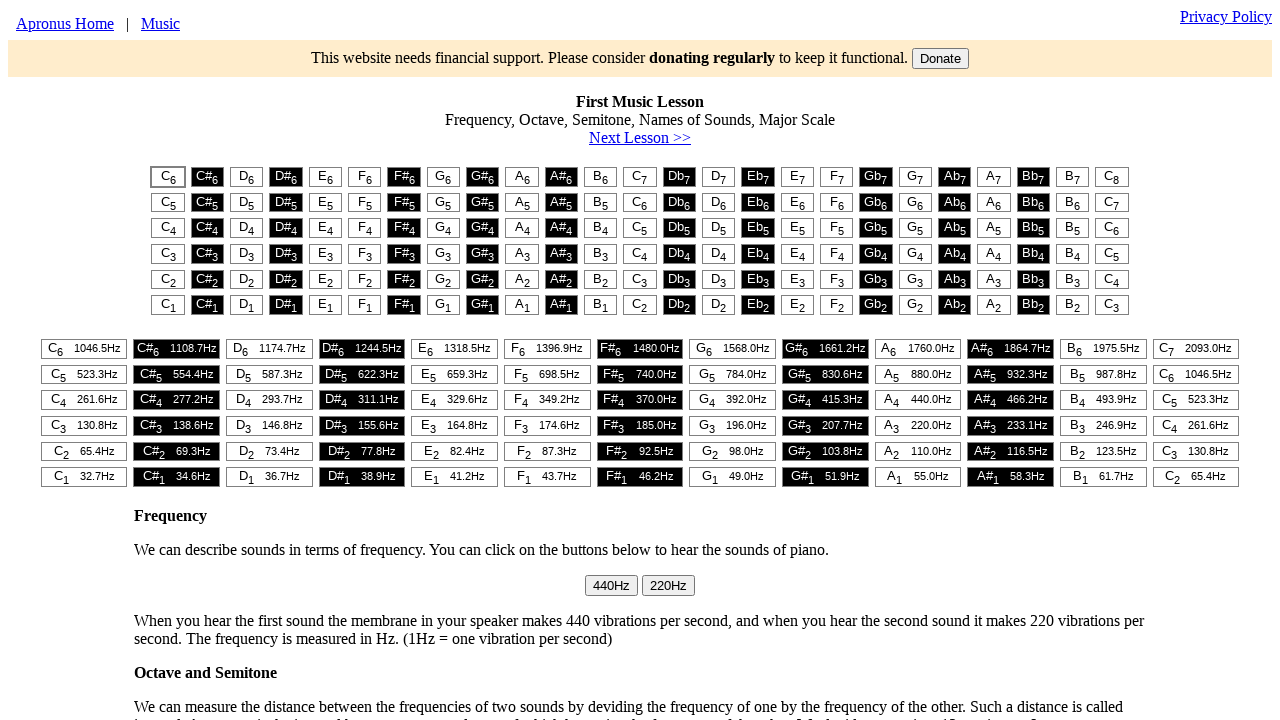

Clicked piano key at column 3 at (247, 177) on #t1 > table > tr:nth-child(1) > td:nth-child(3) > button
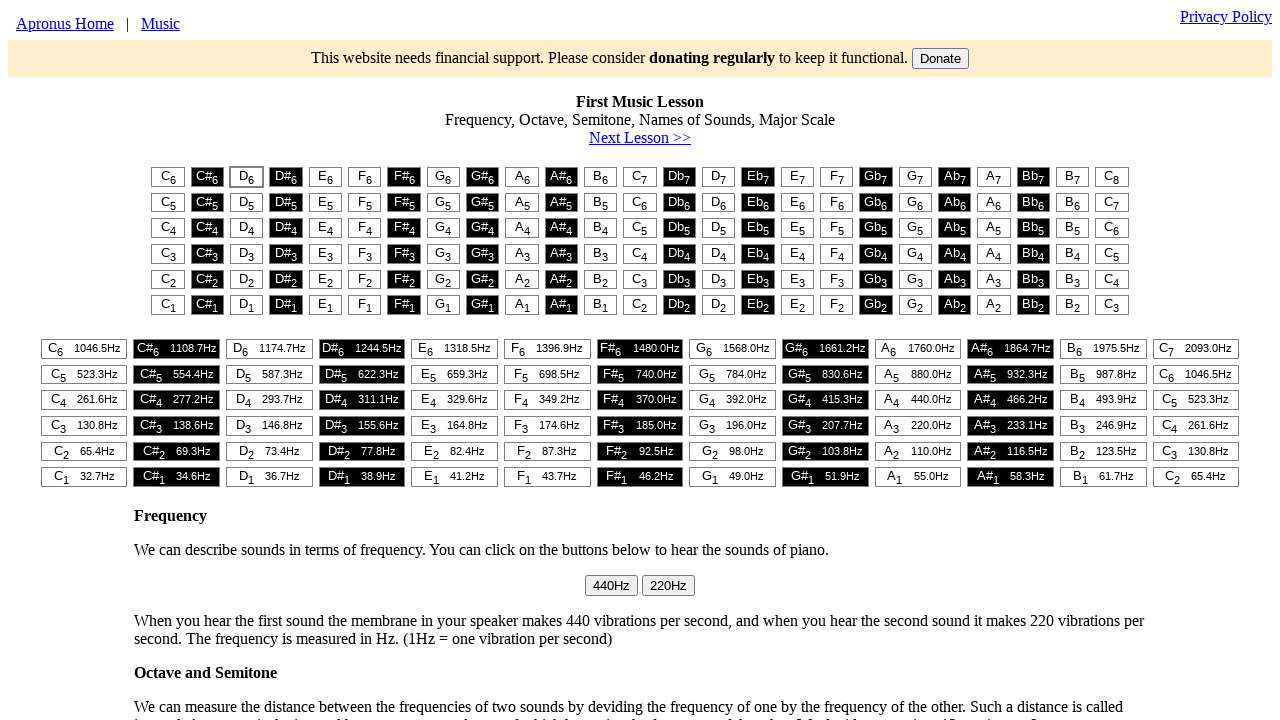

Clicked piano key at column 5 at (325, 177) on #t1 > table > tr:nth-child(1) > td:nth-child(5) > button
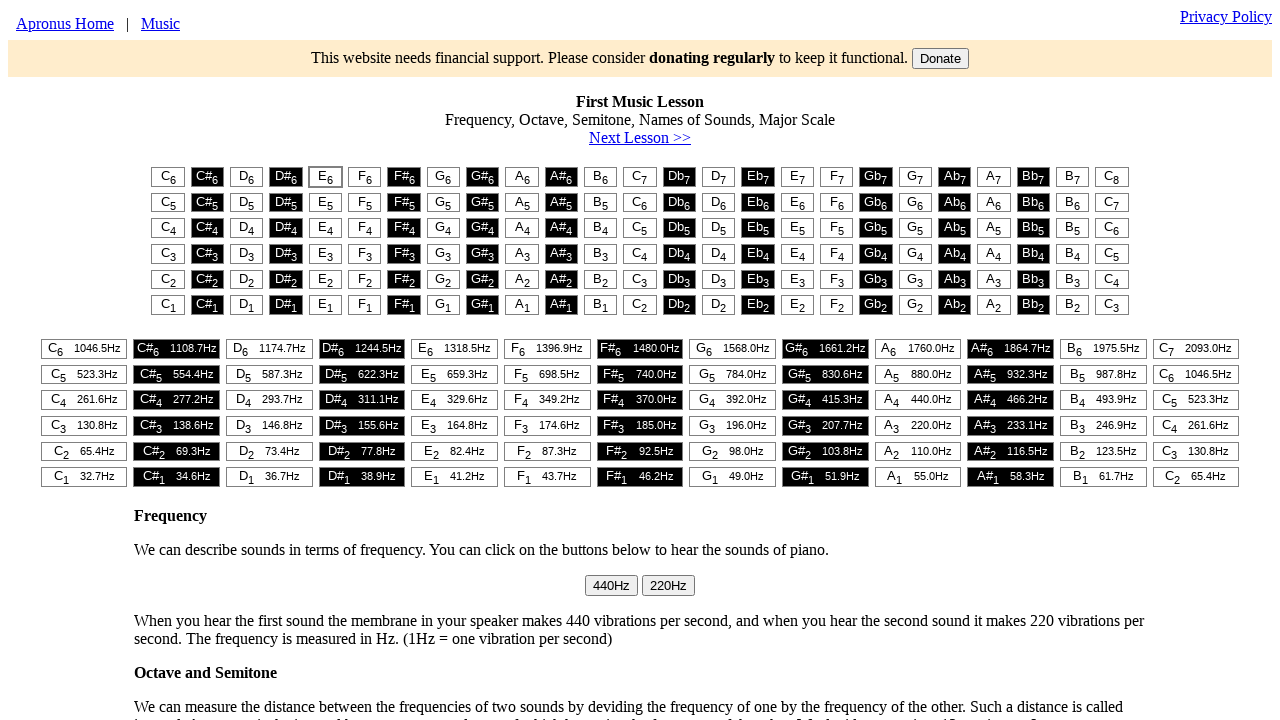

Clicked piano key at column 1 at (168, 177) on #t1 > table > tr:nth-child(1) > td:nth-child(1) > button
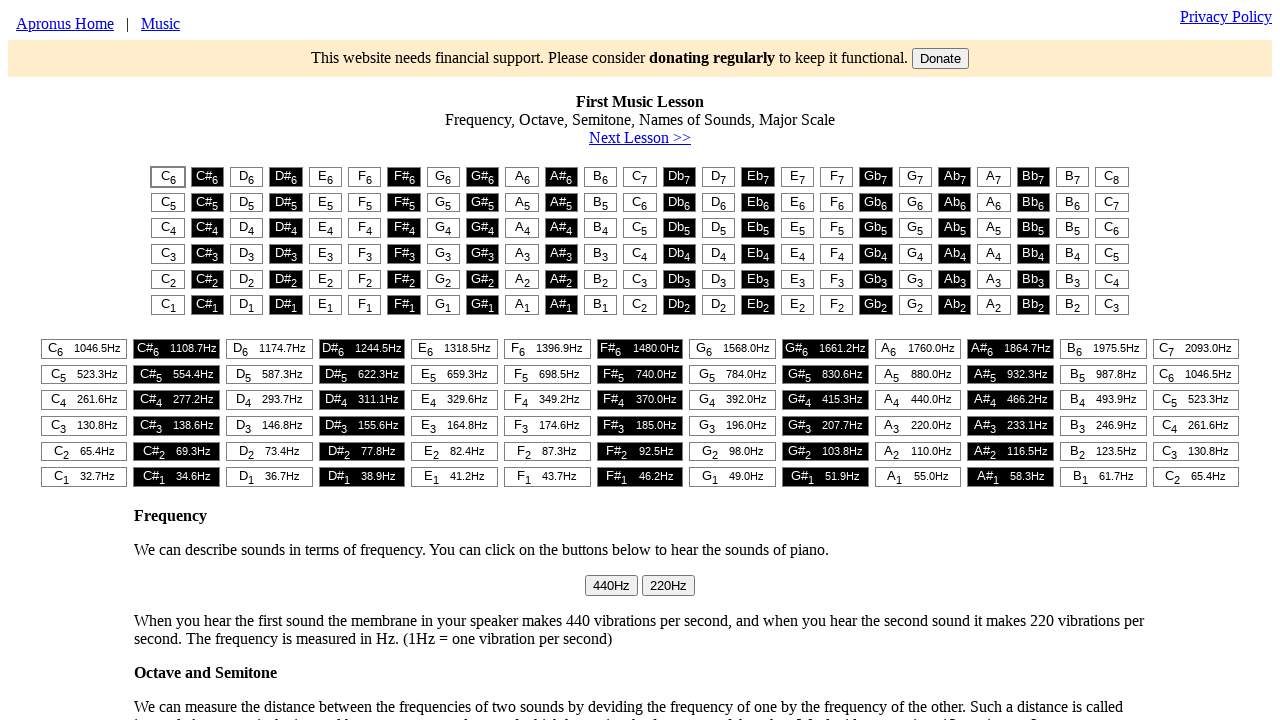

Clicked piano key at column 1 at (168, 177) on #t1 > table > tr:nth-child(1) > td:nth-child(1) > button
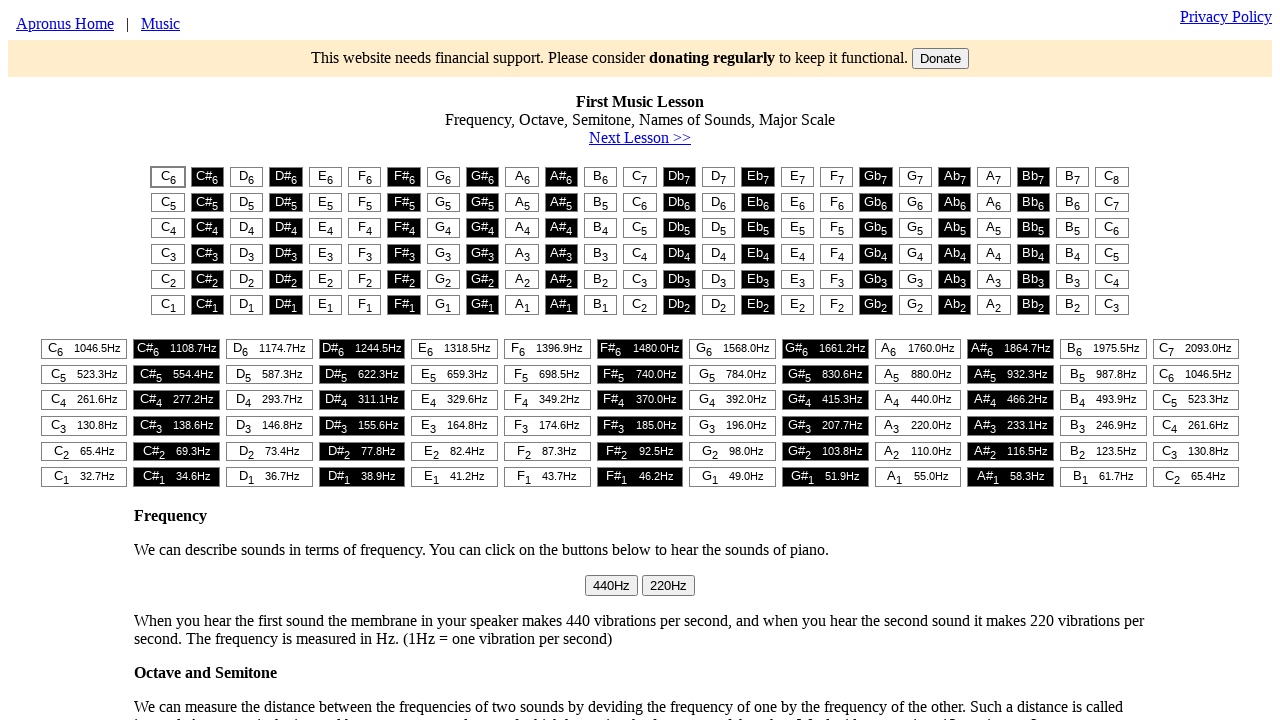

Clicked piano key at column 3 at (247, 177) on #t1 > table > tr:nth-child(1) > td:nth-child(3) > button
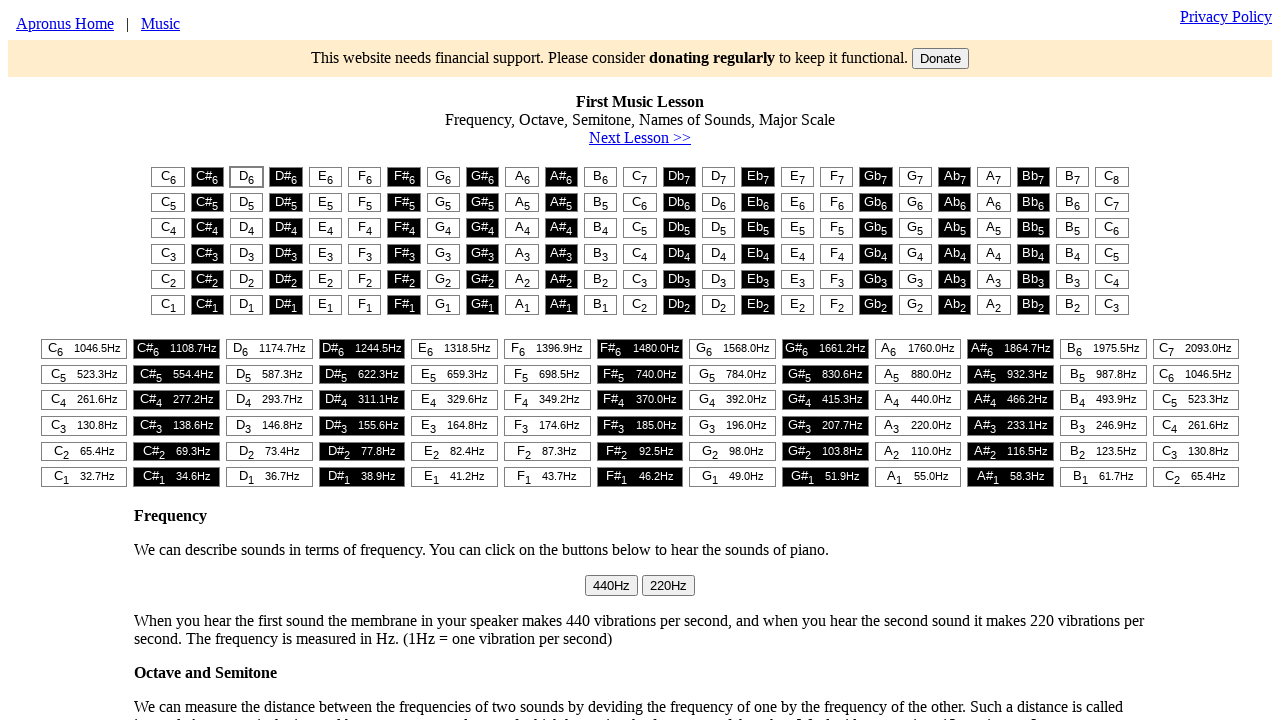

Clicked piano key at column 5 at (325, 177) on #t1 > table > tr:nth-child(1) > td:nth-child(5) > button
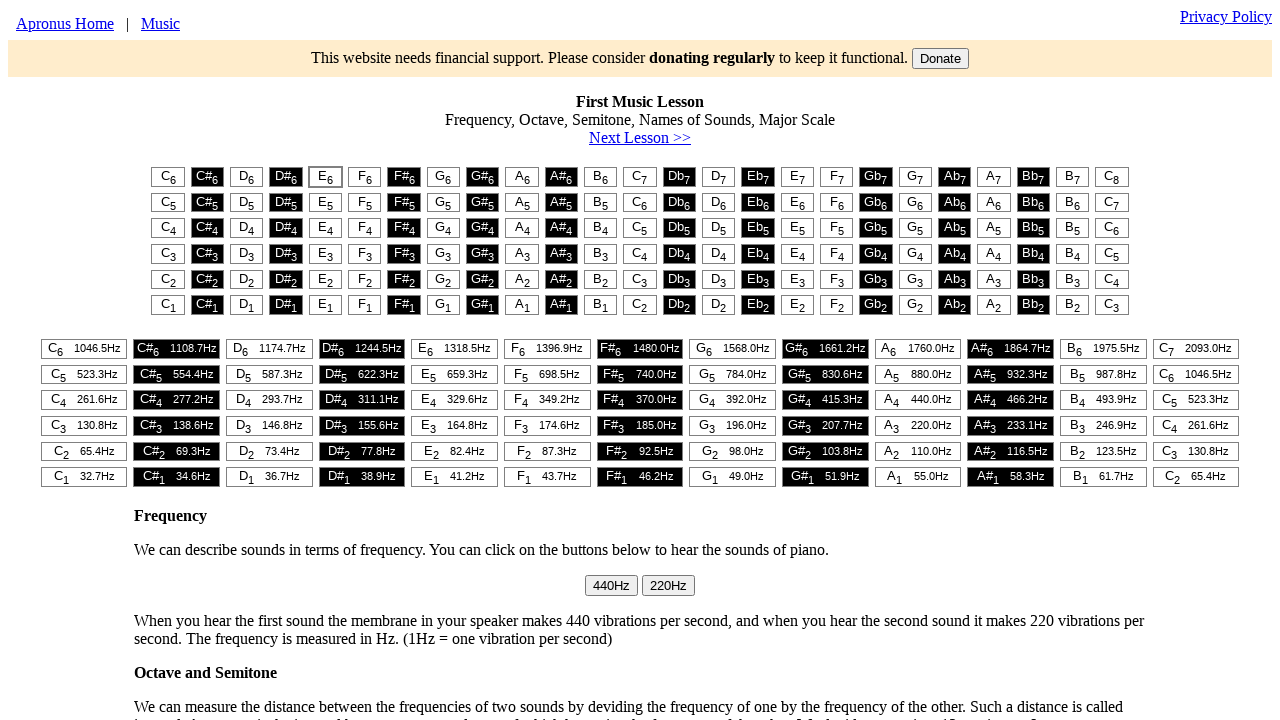

Clicked piano key at column 1 at (168, 177) on #t1 > table > tr:nth-child(1) > td:nth-child(1) > button
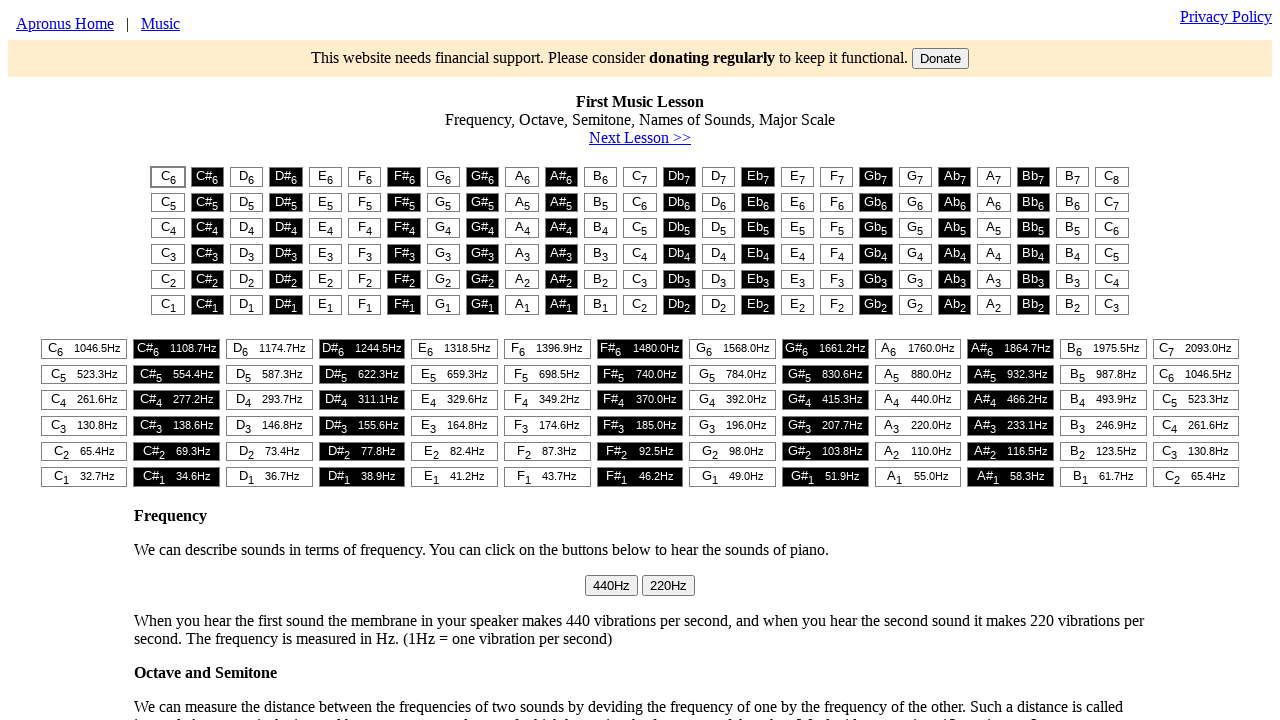

Clicked piano key at column 5 at (325, 177) on #t1 > table > tr:nth-child(1) > td:nth-child(5) > button
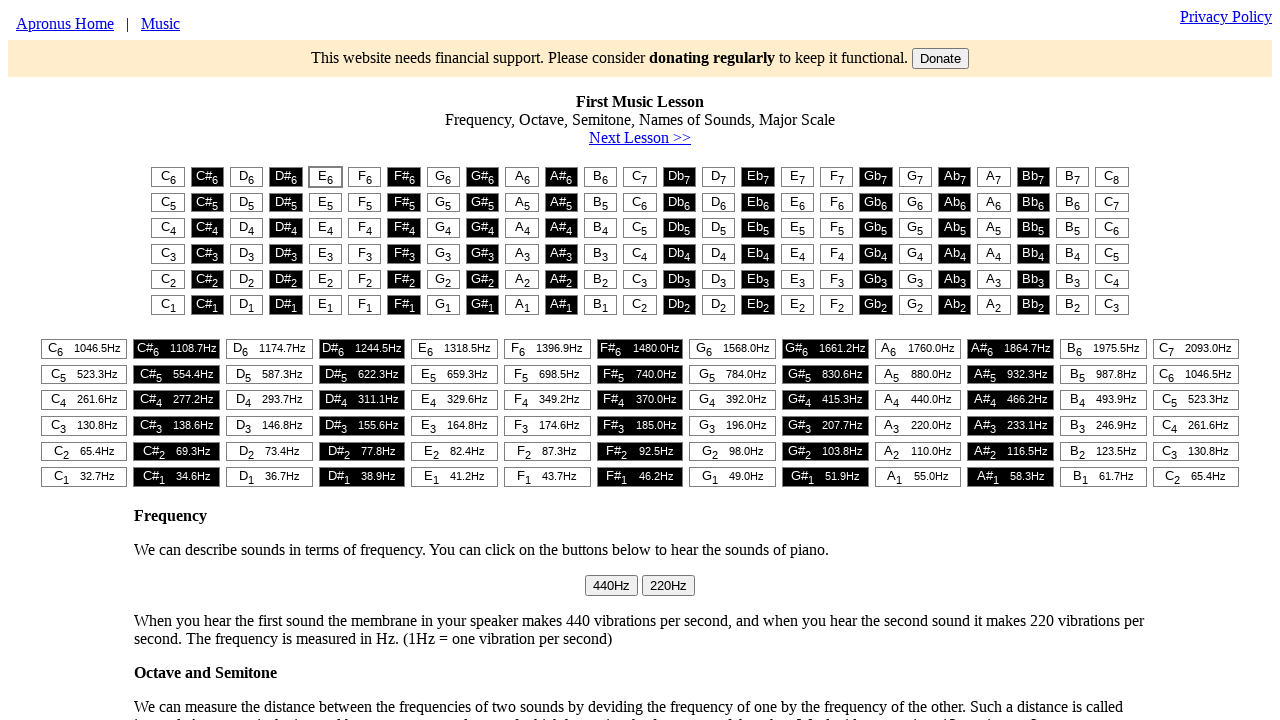

Clicked piano key at column 6 at (365, 177) on #t1 > table > tr:nth-child(1) > td:nth-child(6) > button
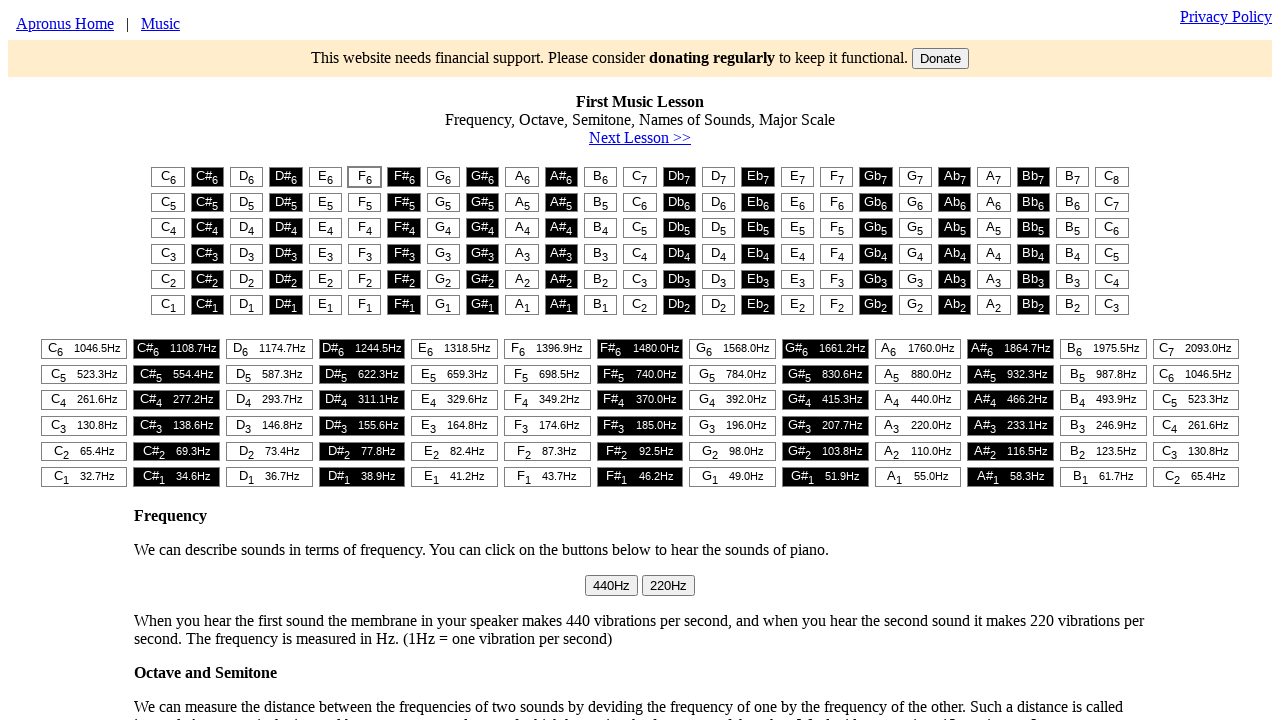

Clicked piano key at column 8 at (443, 177) on #t1 > table > tr:nth-child(1) > td:nth-child(8) > button
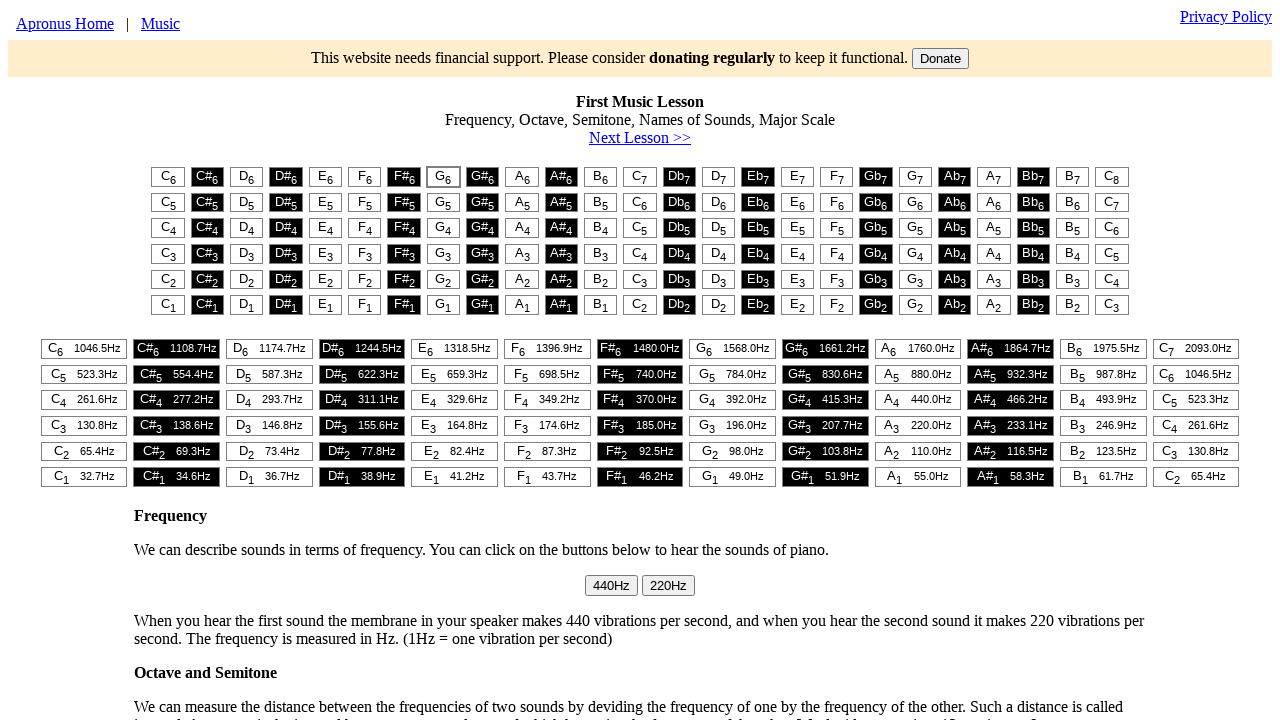

Clicked piano key at column 5 at (325, 177) on #t1 > table > tr:nth-child(1) > td:nth-child(5) > button
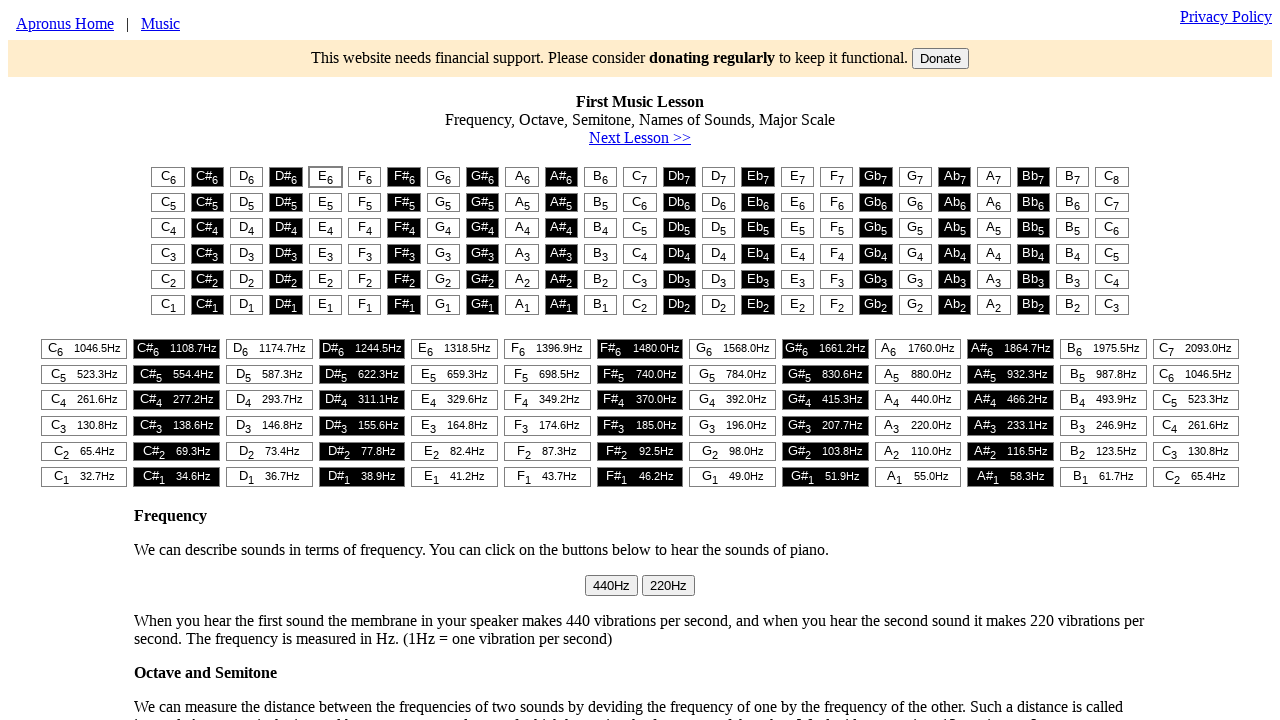

Clicked piano key at column 6 at (365, 177) on #t1 > table > tr:nth-child(1) > td:nth-child(6) > button
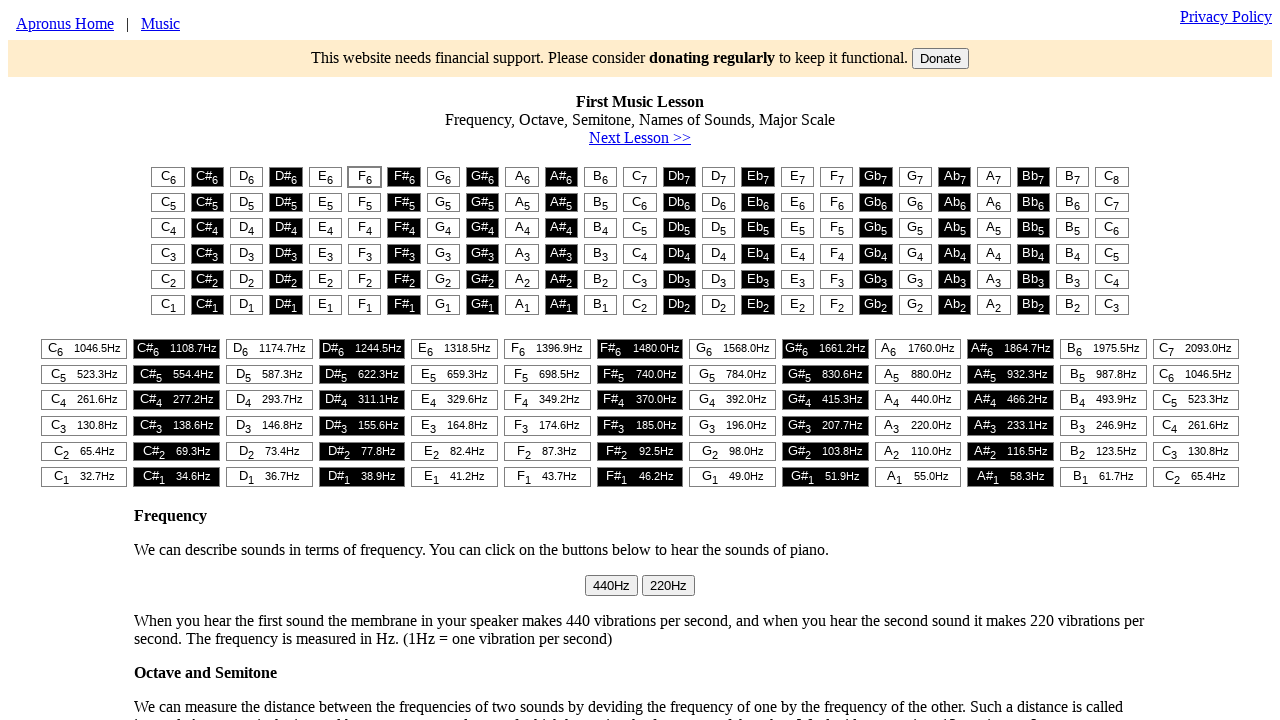

Clicked piano key at column 8 at (443, 177) on #t1 > table > tr:nth-child(1) > td:nth-child(8) > button
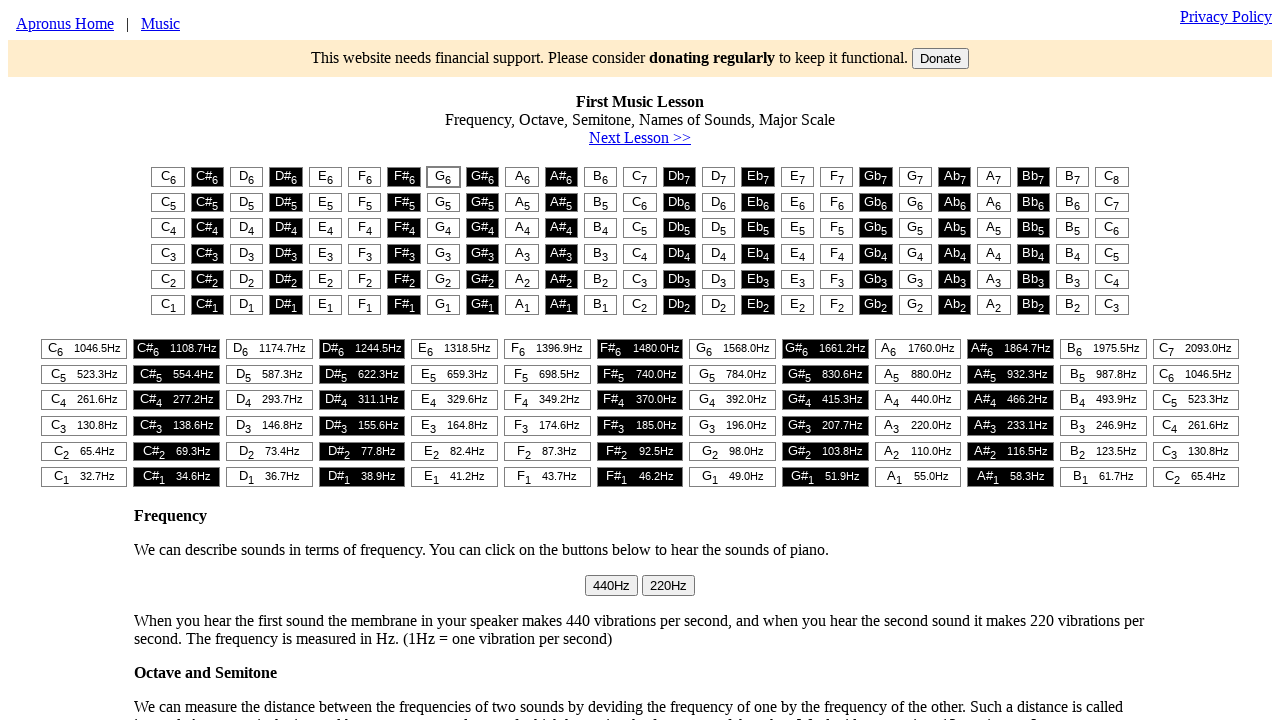

Clicked piano key at column 8 at (443, 177) on #t1 > table > tr:nth-child(1) > td:nth-child(8) > button
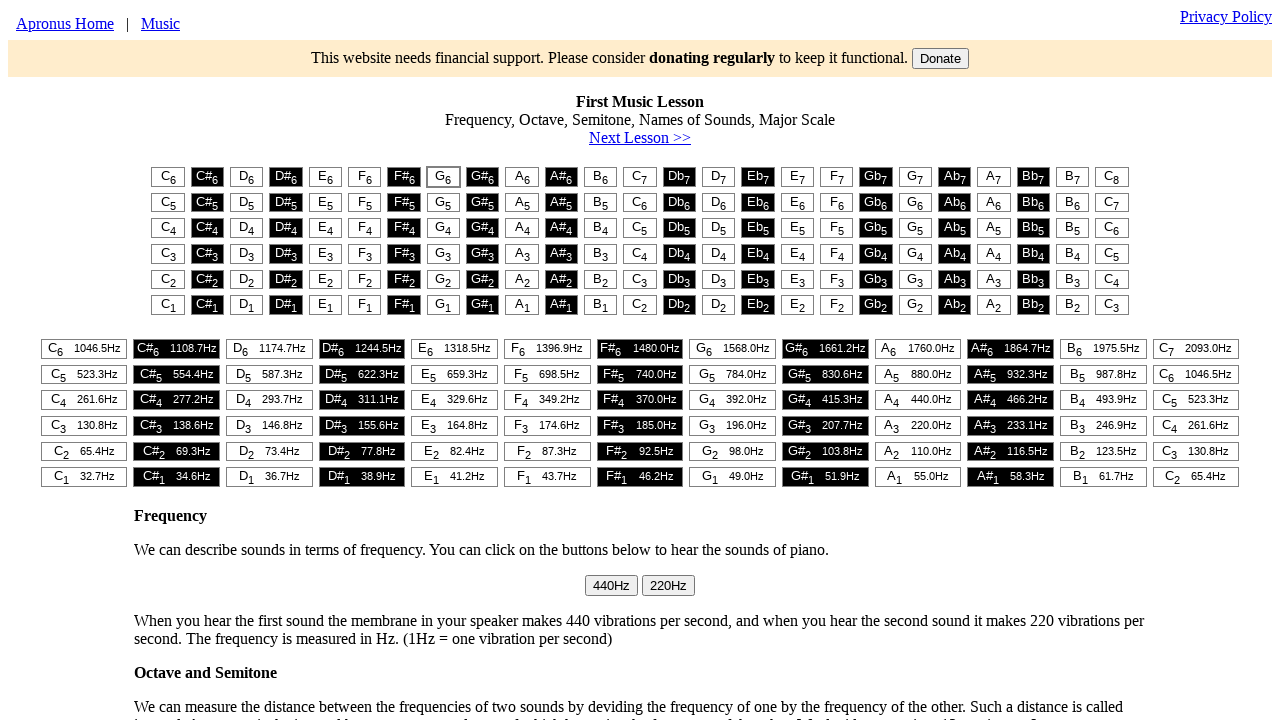

Clicked piano key at column 10 at (522, 177) on #t1 > table > tr:nth-child(1) > td:nth-child(10) > button
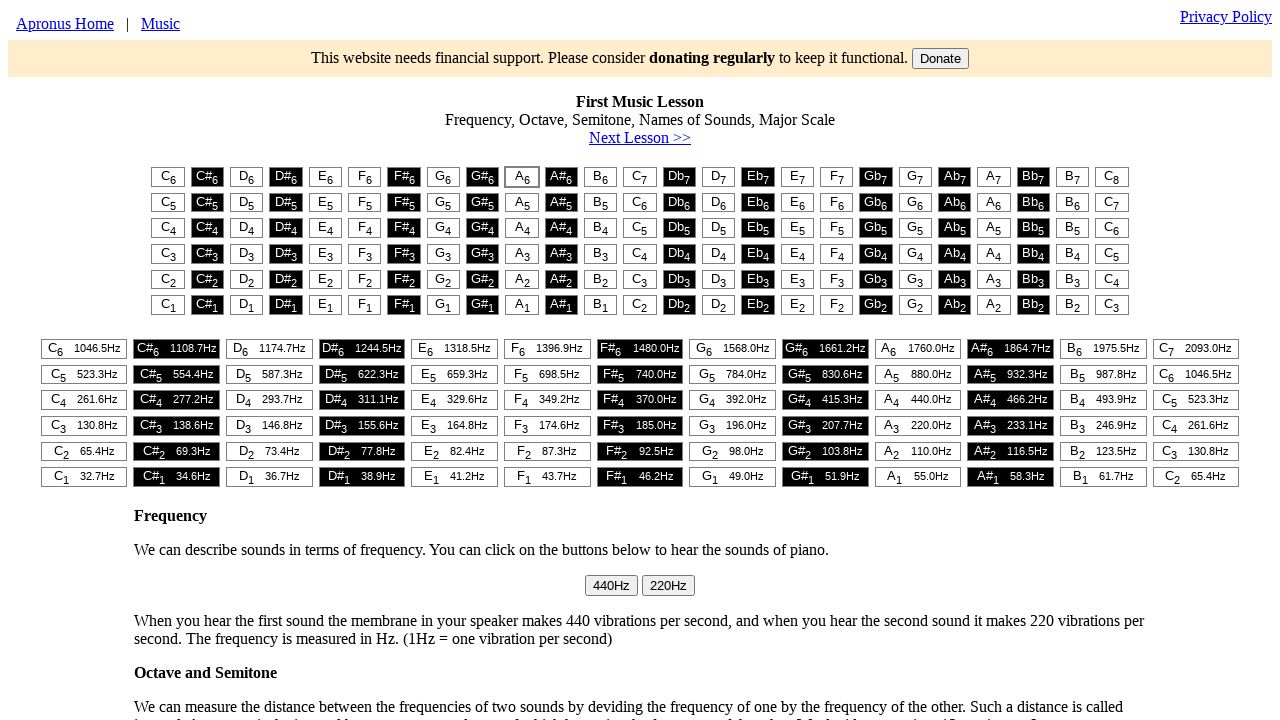

Clicked piano key at column 8 at (443, 177) on #t1 > table > tr:nth-child(1) > td:nth-child(8) > button
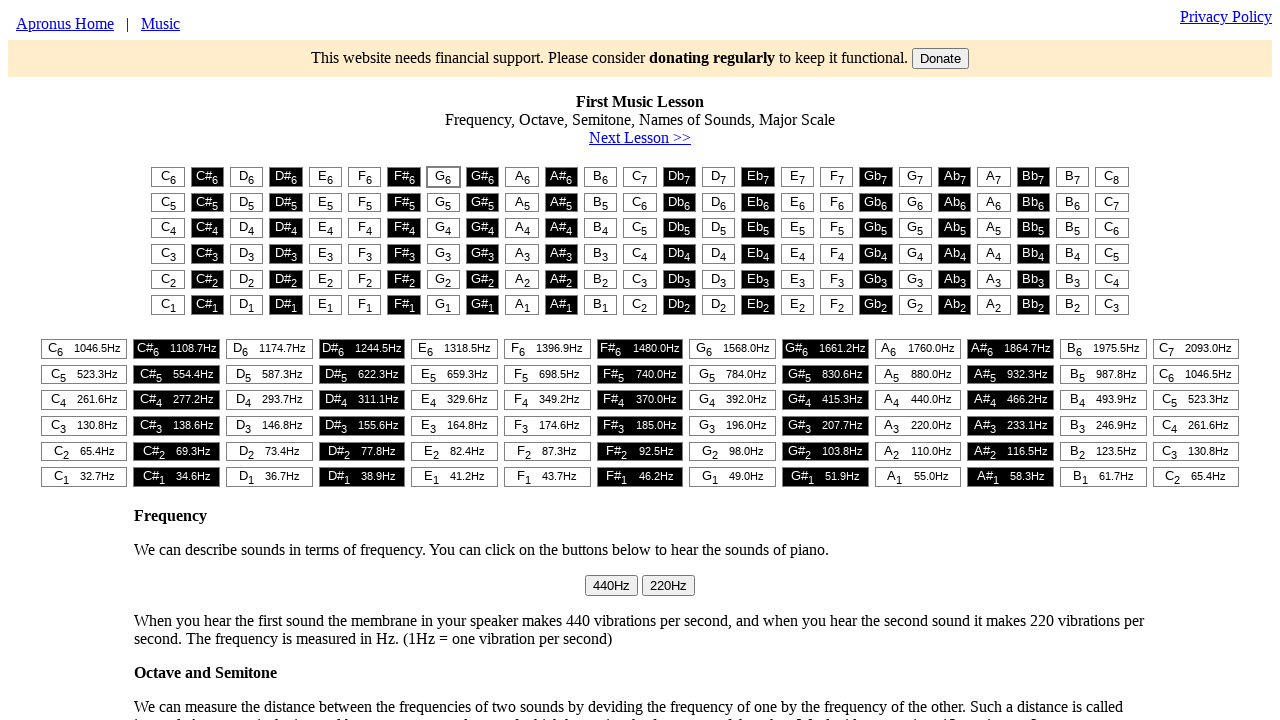

Clicked piano key at column 6 at (365, 177) on #t1 > table > tr:nth-child(1) > td:nth-child(6) > button
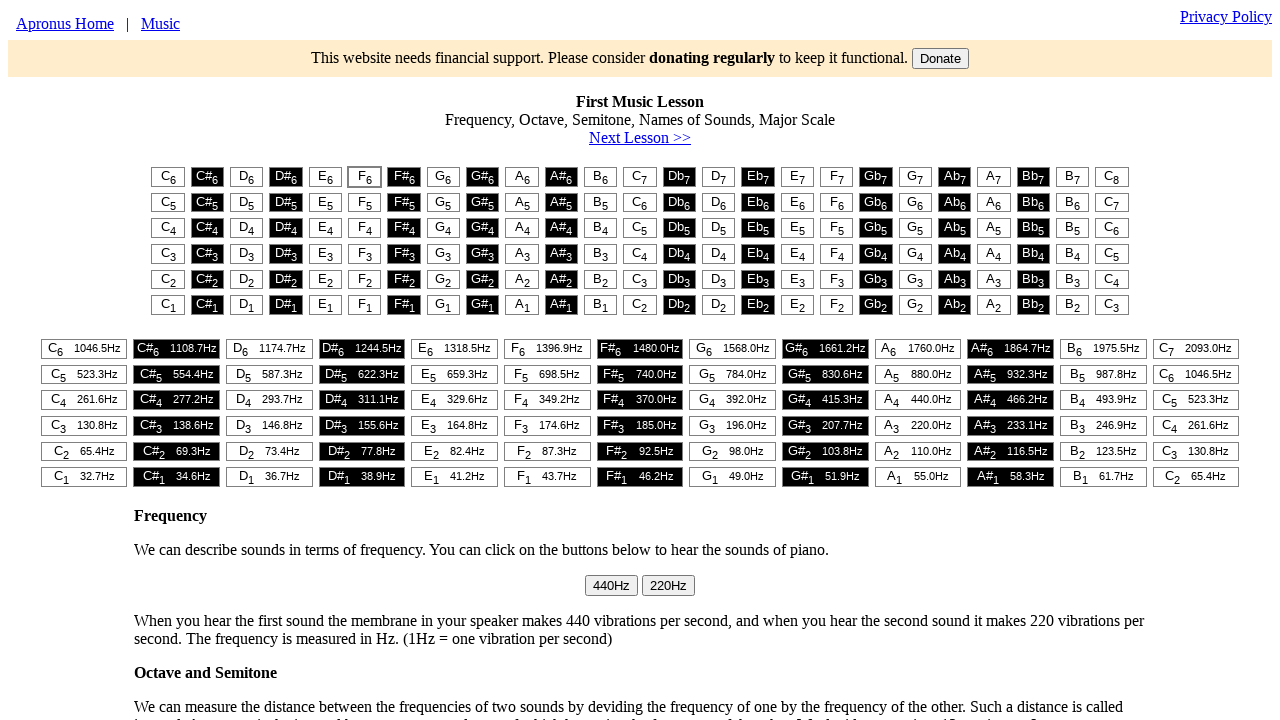

Clicked piano key at column 5 at (325, 177) on #t1 > table > tr:nth-child(1) > td:nth-child(5) > button
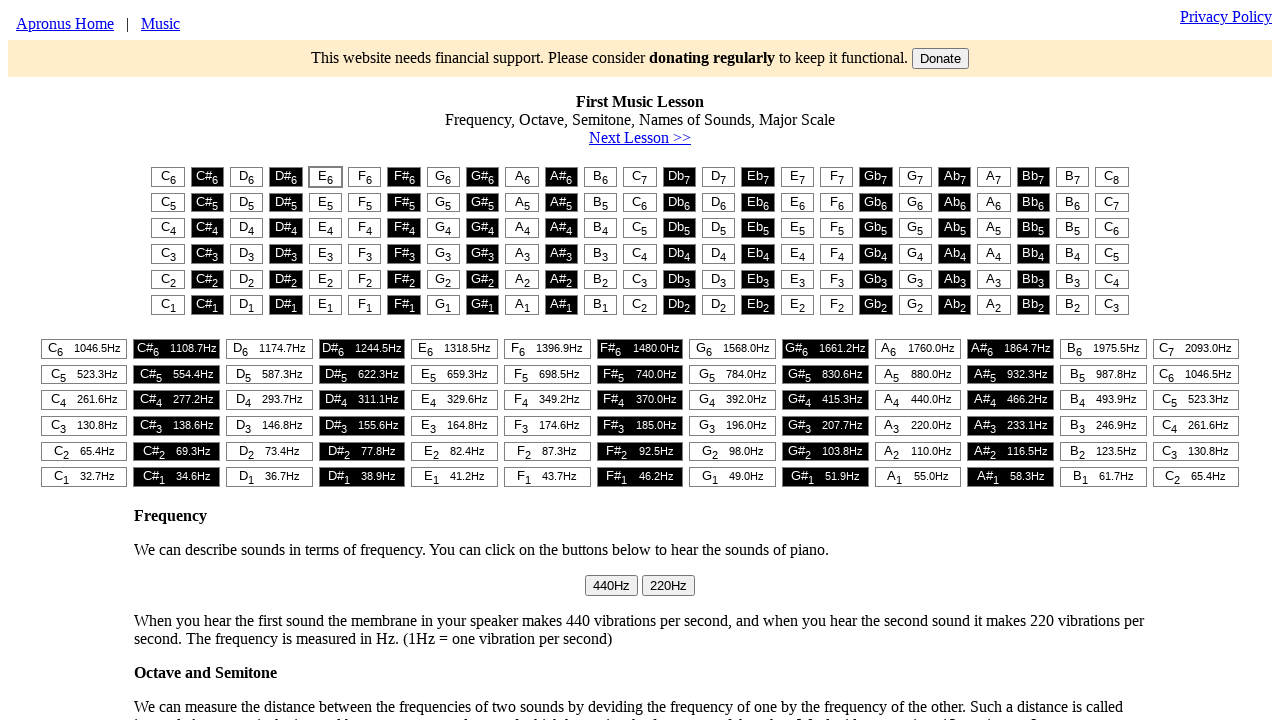

Clicked piano key at column 1 at (168, 177) on #t1 > table > tr:nth-child(1) > td:nth-child(1) > button
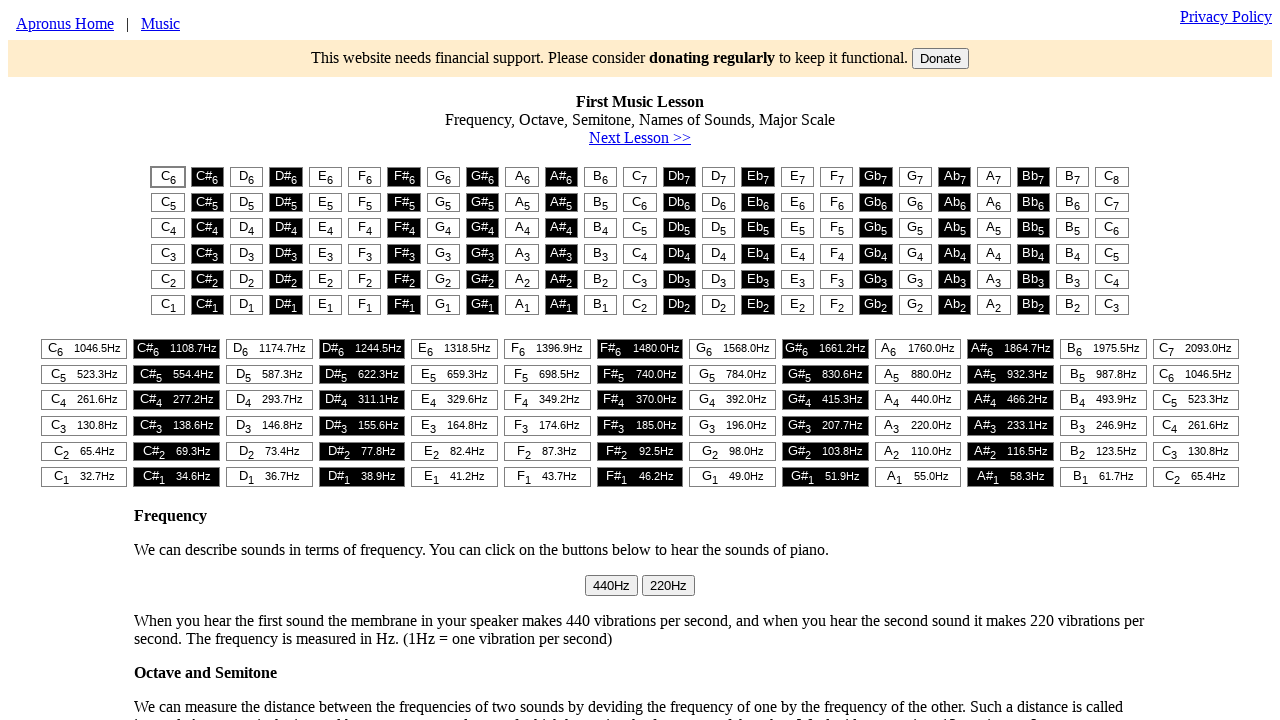

Clicked piano key at column 8 at (443, 177) on #t1 > table > tr:nth-child(1) > td:nth-child(8) > button
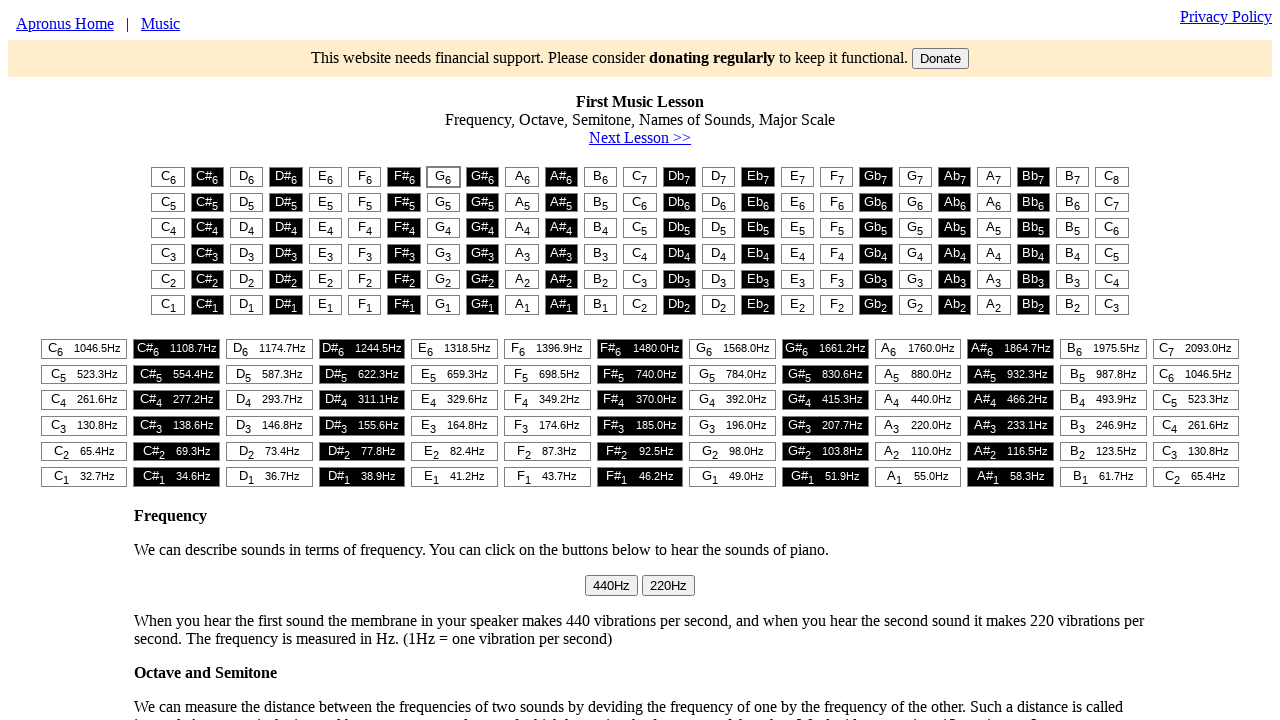

Clicked piano key at column 10 at (522, 177) on #t1 > table > tr:nth-child(1) > td:nth-child(10) > button
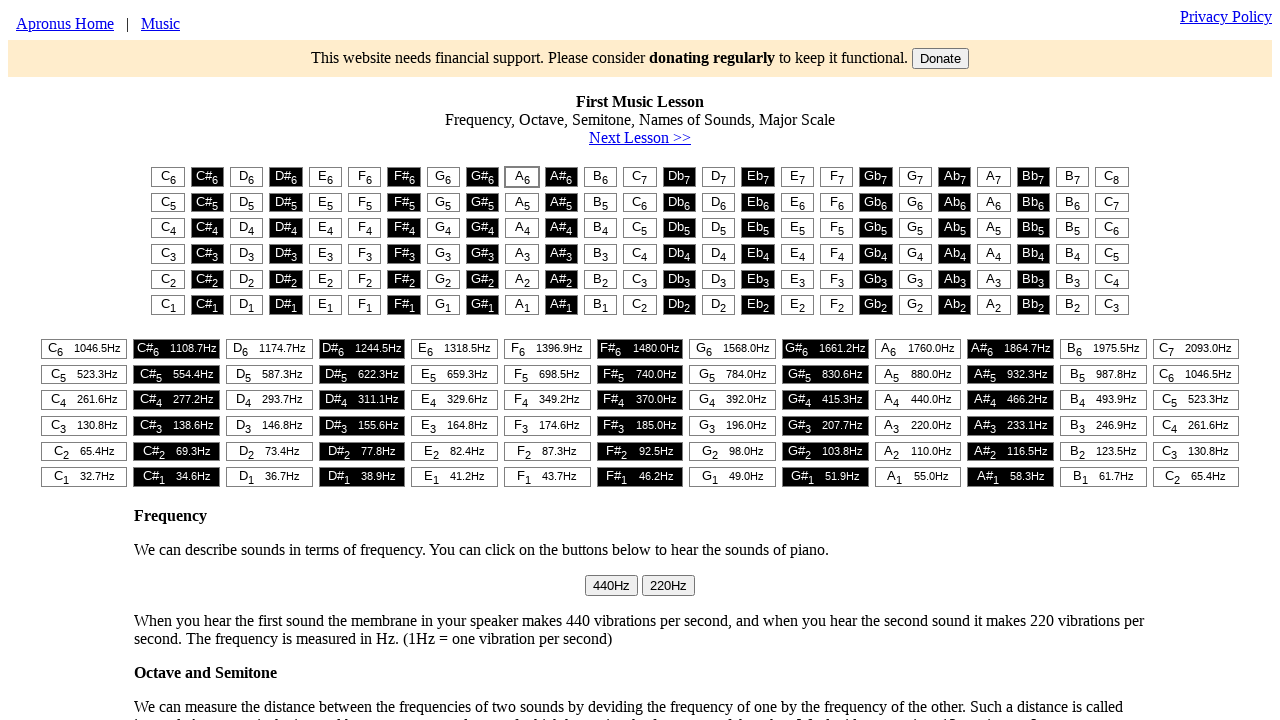

Clicked piano key at column 8 at (443, 177) on #t1 > table > tr:nth-child(1) > td:nth-child(8) > button
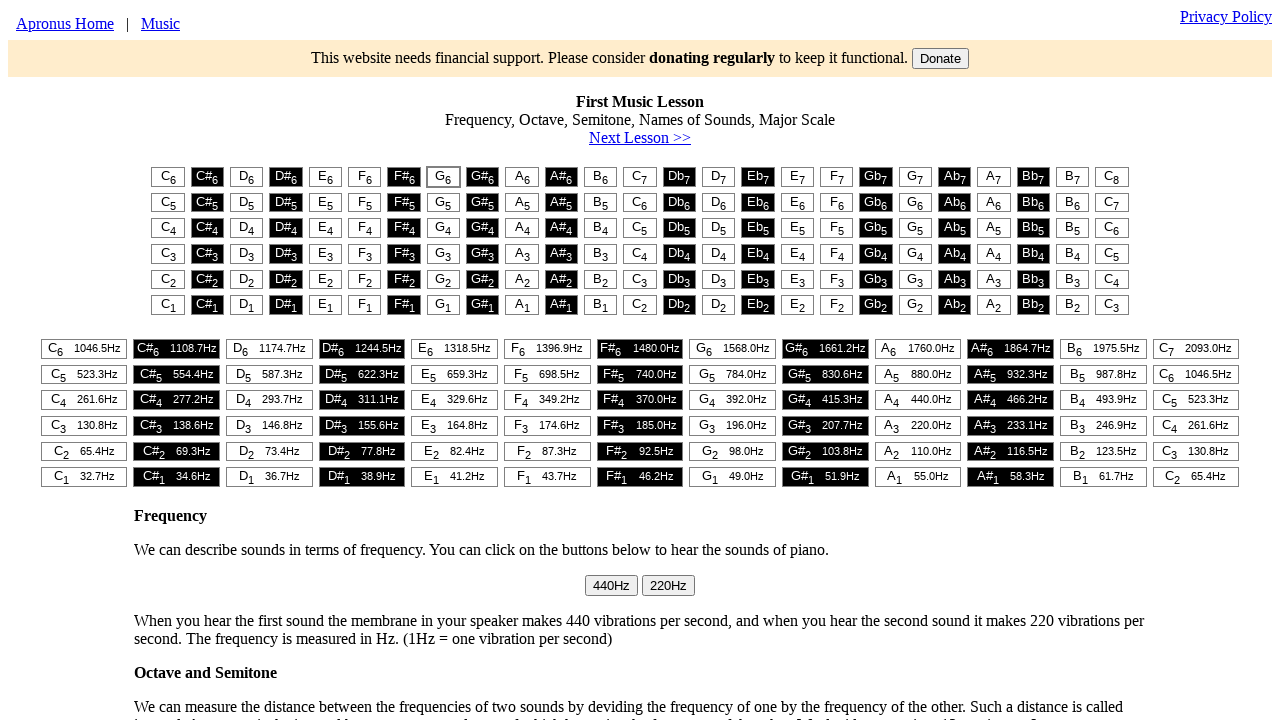

Clicked piano key at column 6 at (365, 177) on #t1 > table > tr:nth-child(1) > td:nth-child(6) > button
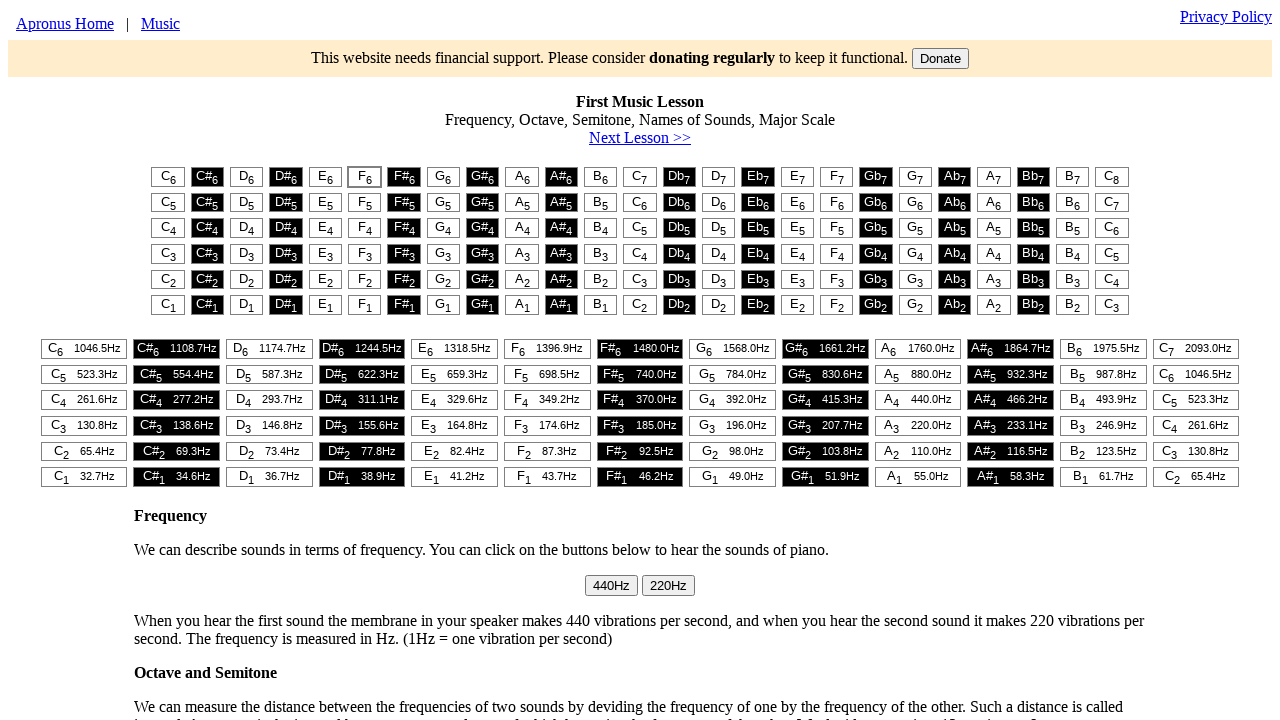

Clicked piano key at column 5 at (325, 177) on #t1 > table > tr:nth-child(1) > td:nth-child(5) > button
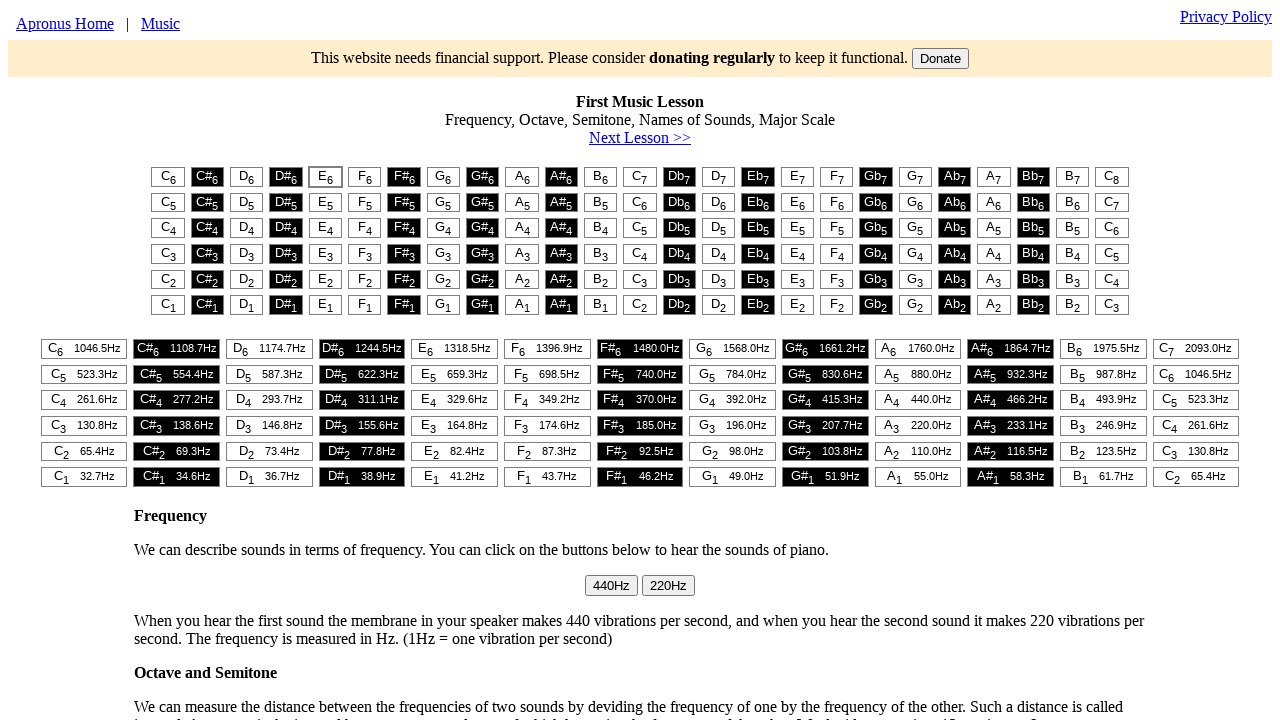

Clicked piano key at column 1 at (168, 177) on #t1 > table > tr:nth-child(1) > td:nth-child(1) > button
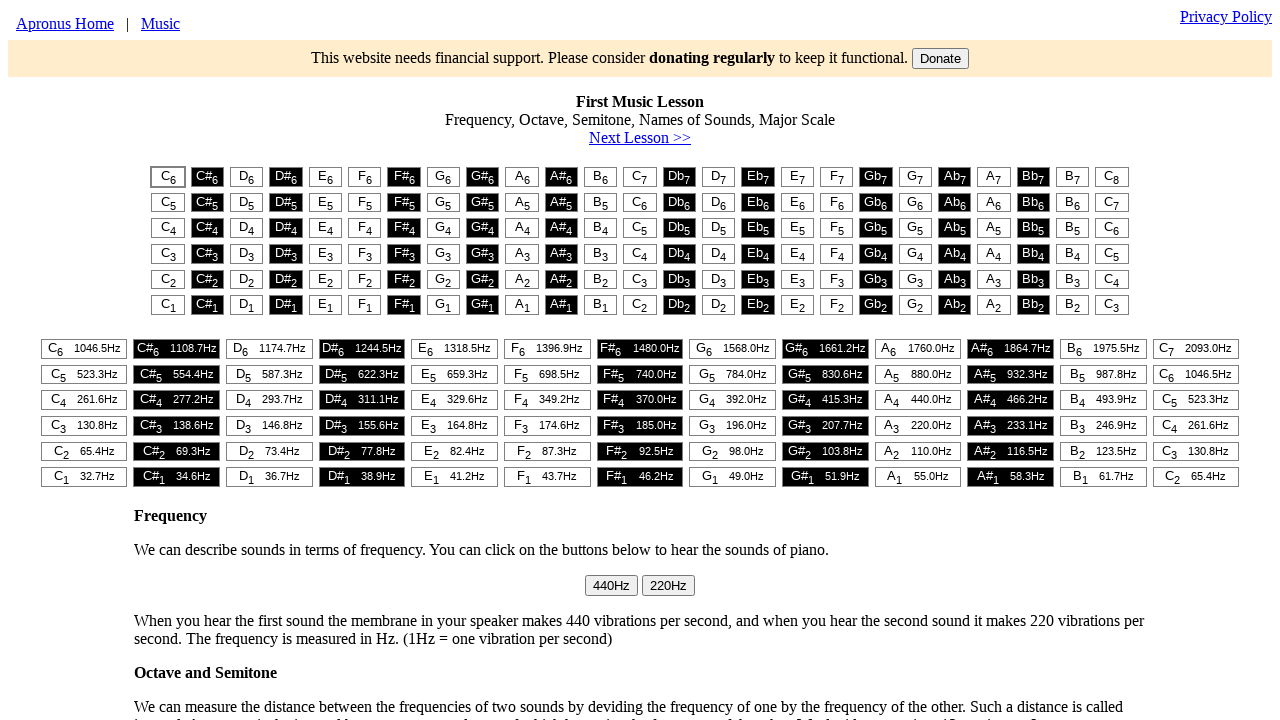

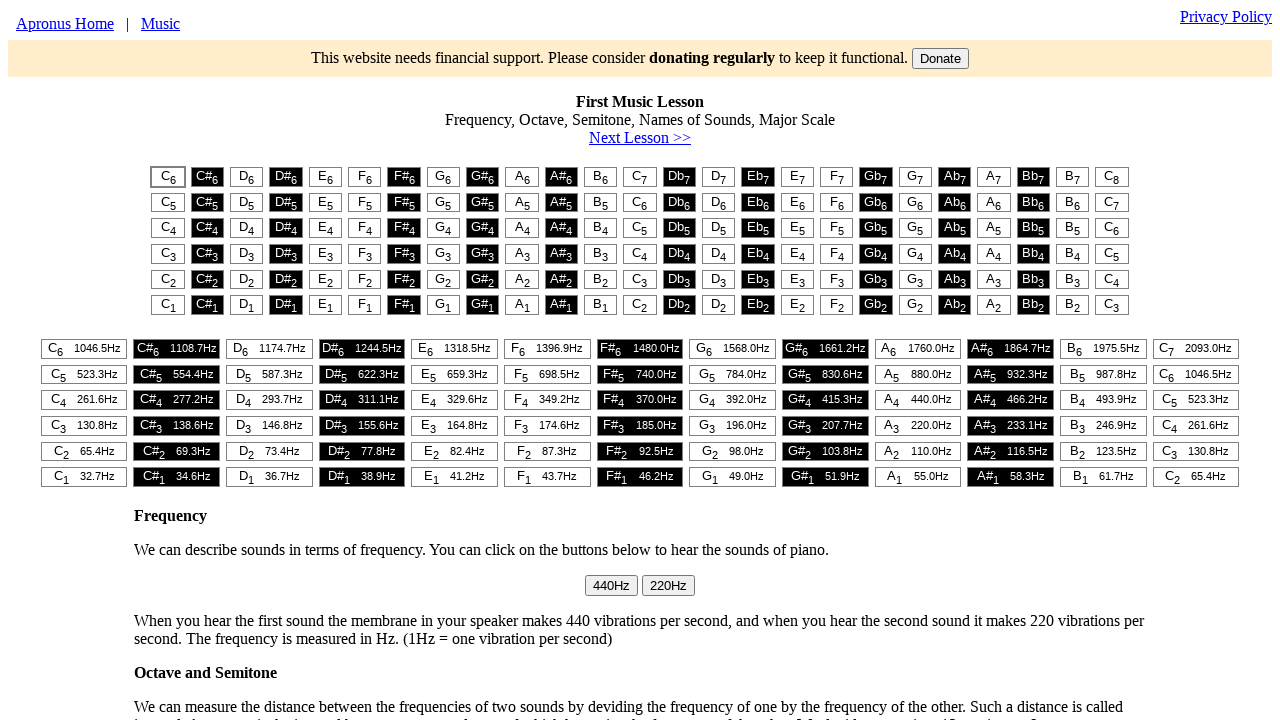